Tests drag-and-drop functionality on the jQueryUI droppable demo page by dragging an element and dropping it onto a target area within an iframe.

Starting URL: https://jqueryui.com/droppable/

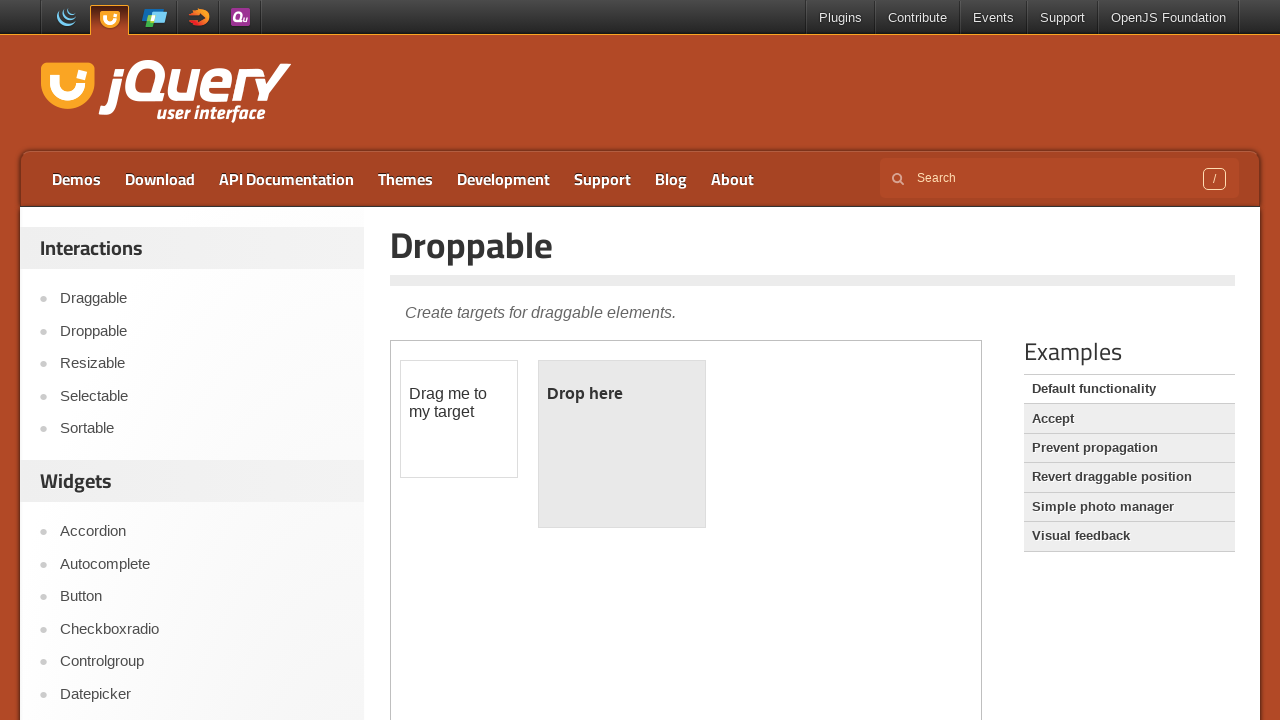

Located the demo iframe on the jQueryUI droppable page
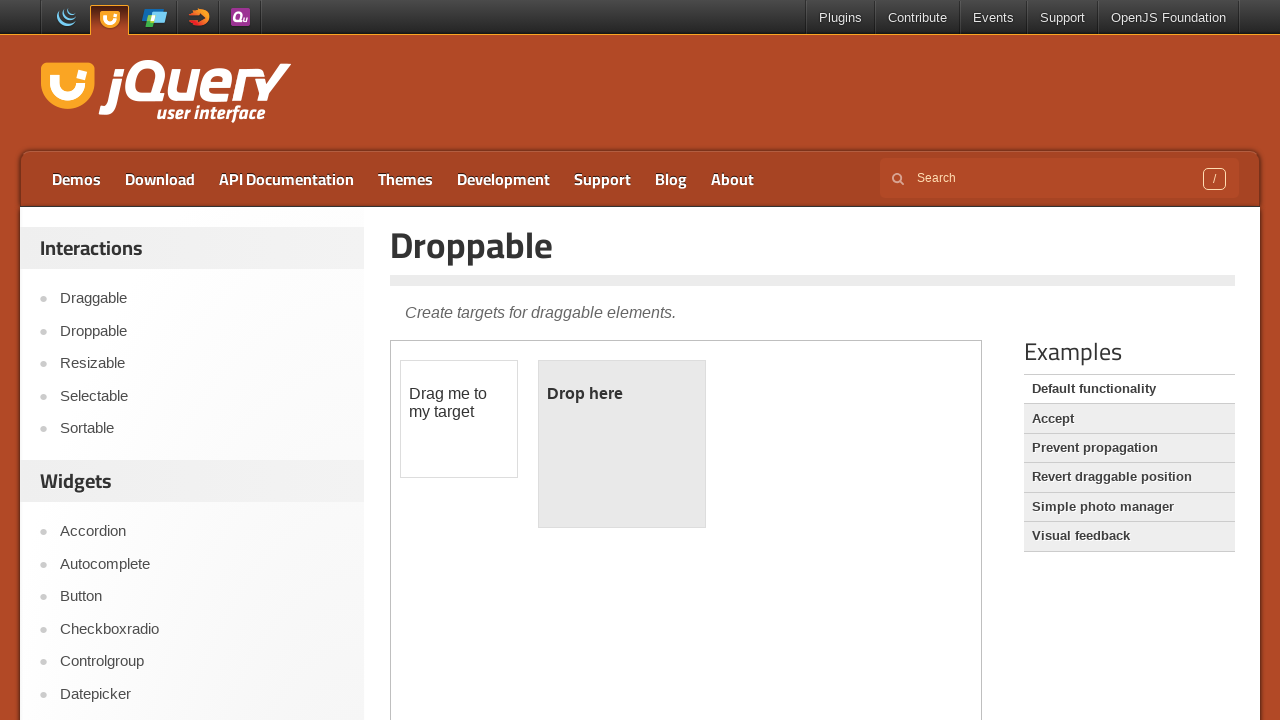

Located the draggable element within the iframe
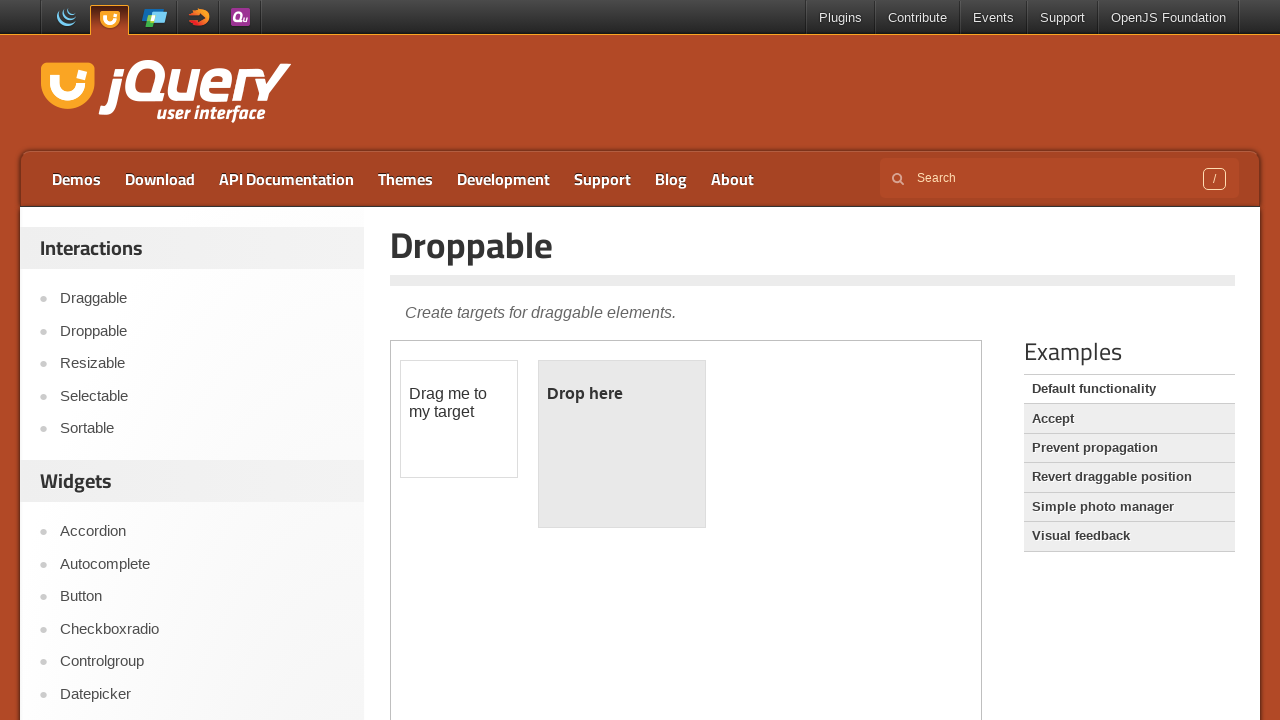

Located the droppable target element within the iframe
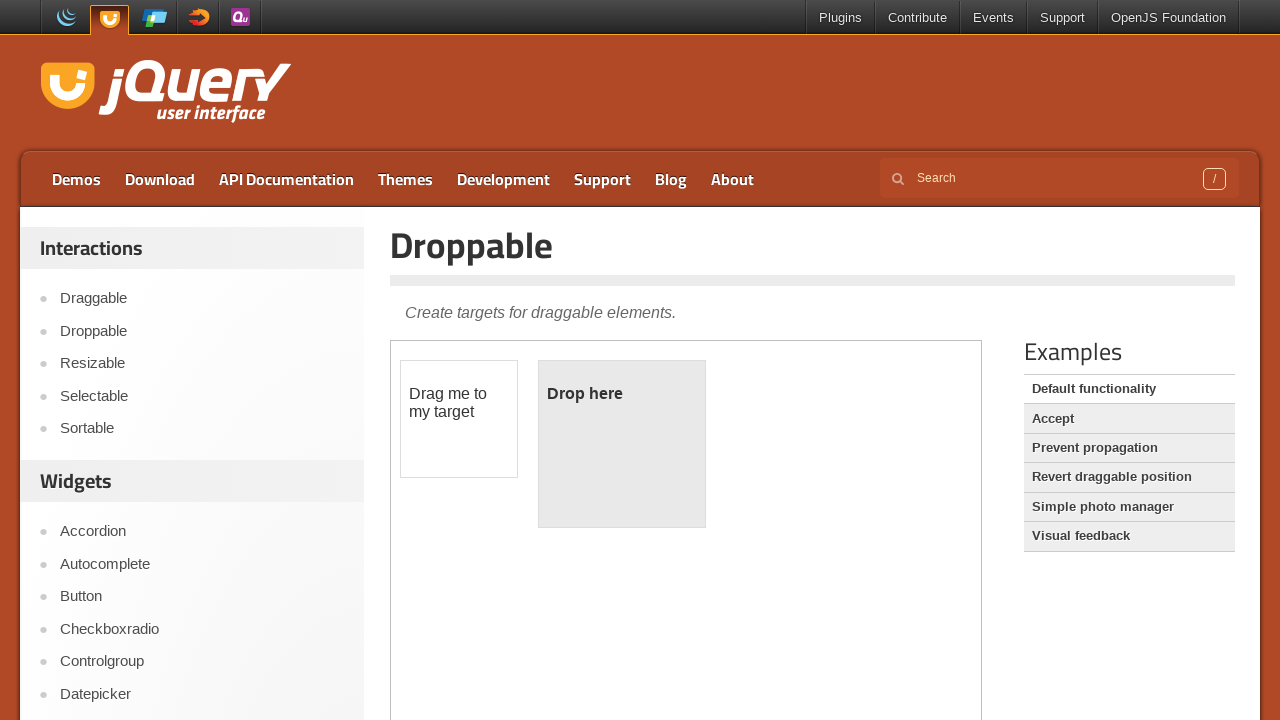

Dragged the draggable element and dropped it onto the droppable target at (622, 444)
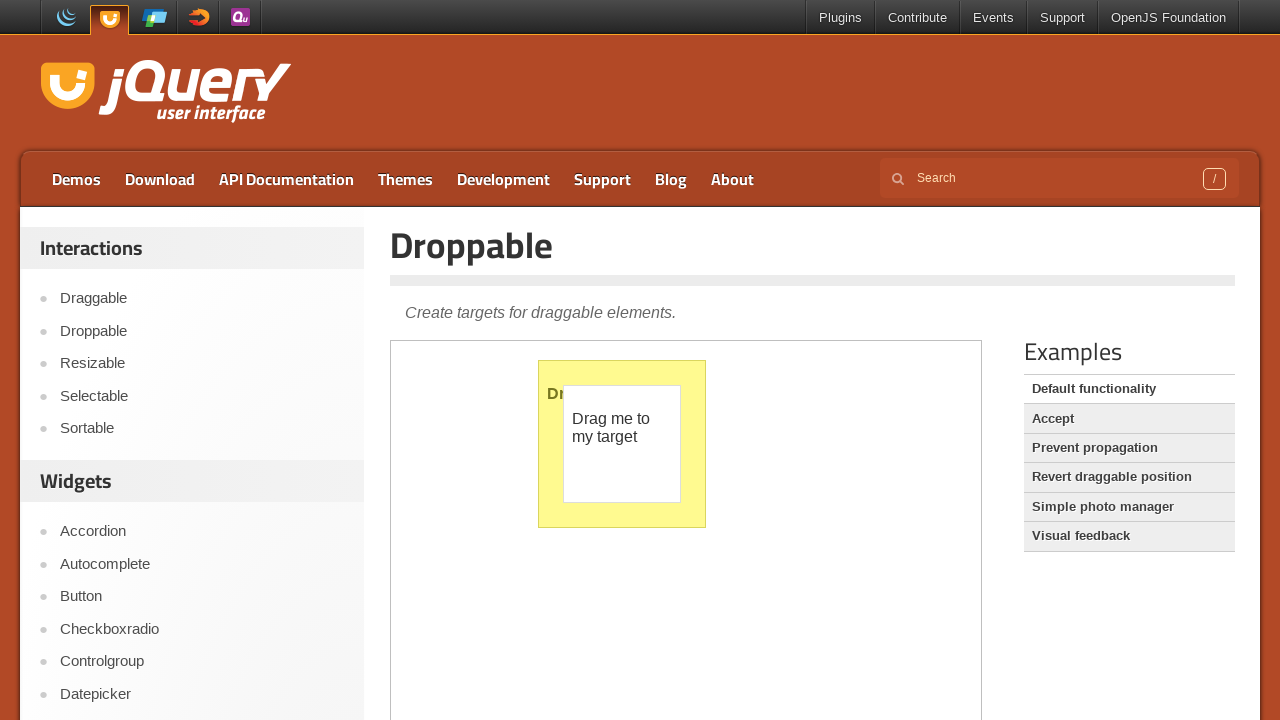

Verified that the drop was successful - droppable element now shows 'Dropped!' text
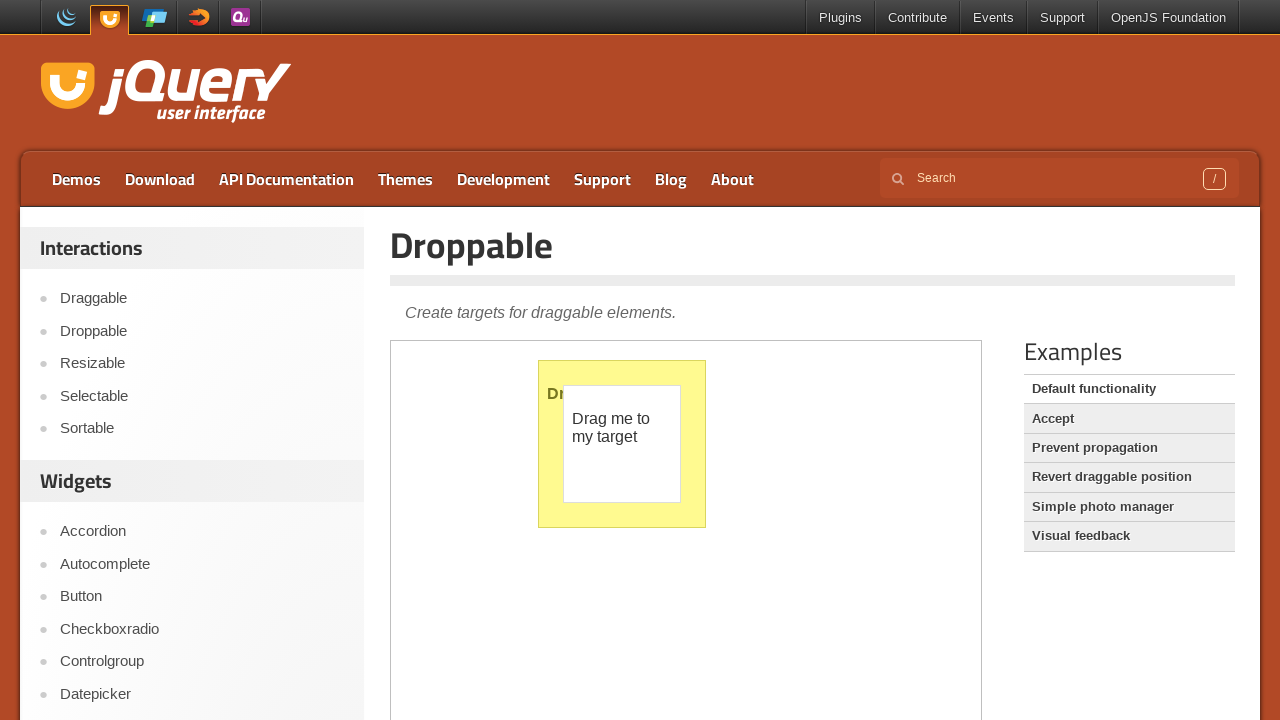

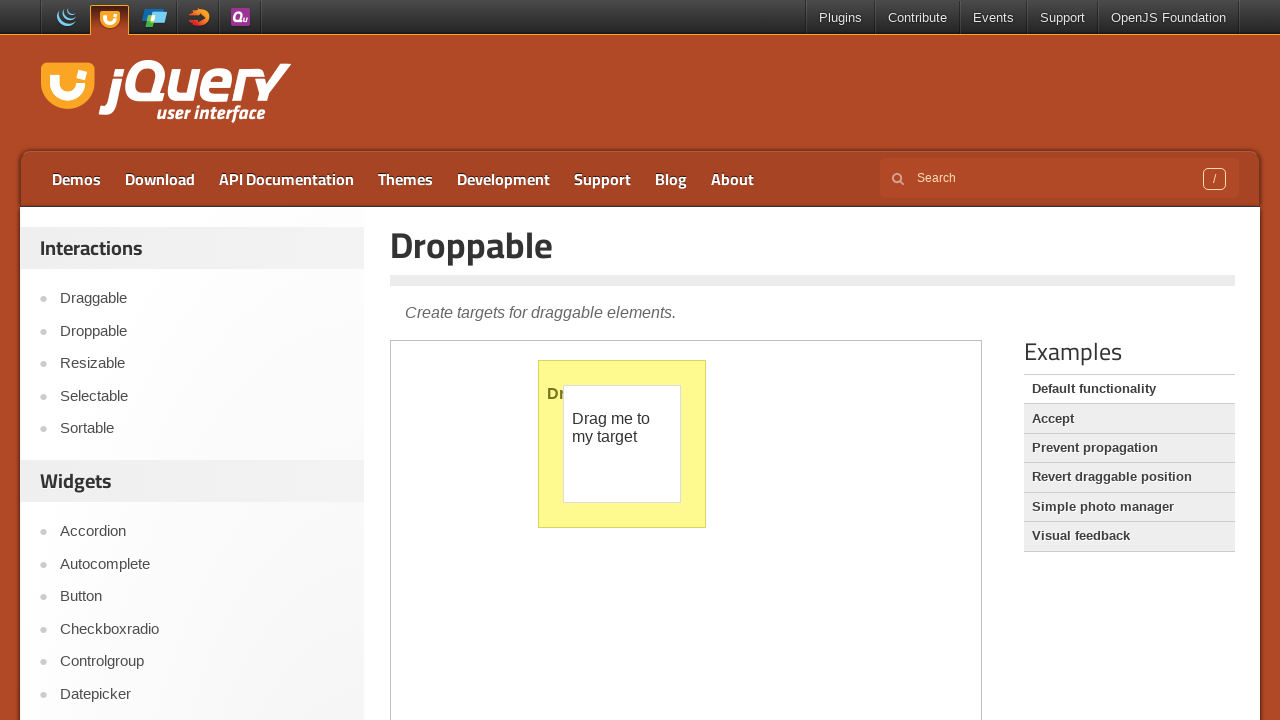